Tests that clicking the Due column header sorts the numeric values in ascending order by clicking the column header and verifying the data is sorted correctly.

Starting URL: http://the-internet.herokuapp.com/tables

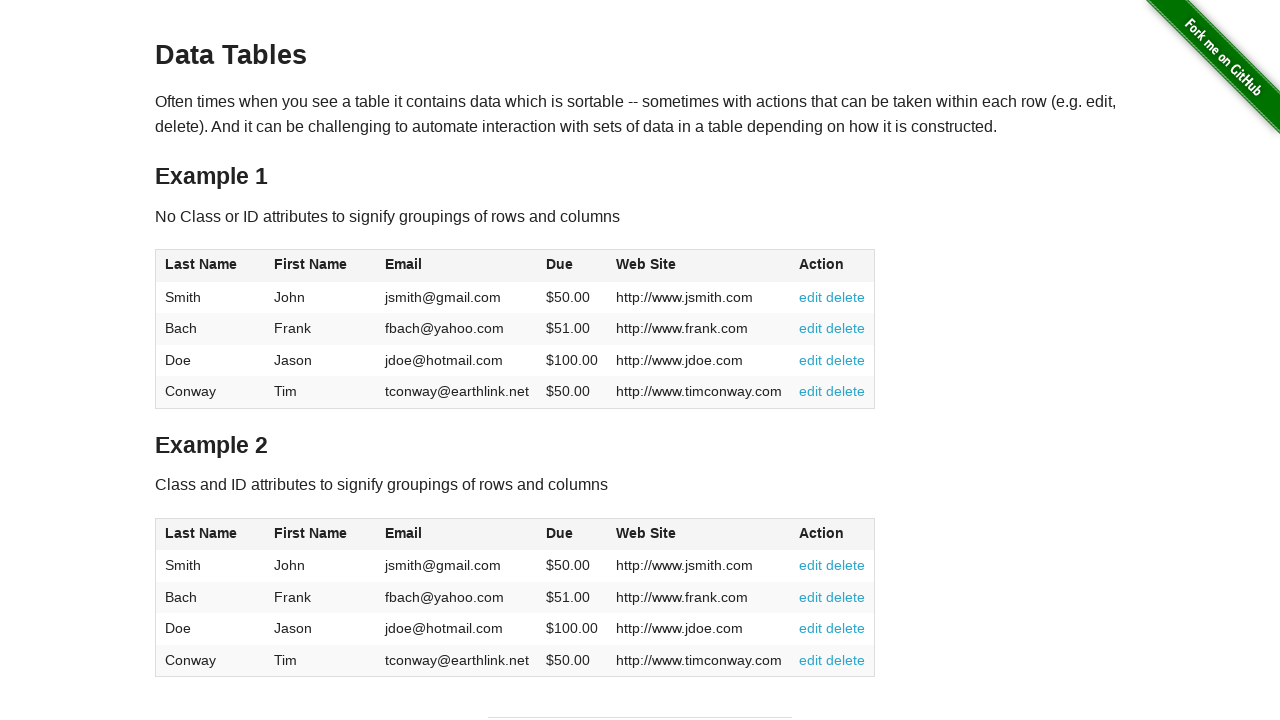

Clicked Due column header to sort in ascending order at (572, 266) on #table1 thead tr th:nth-child(4)
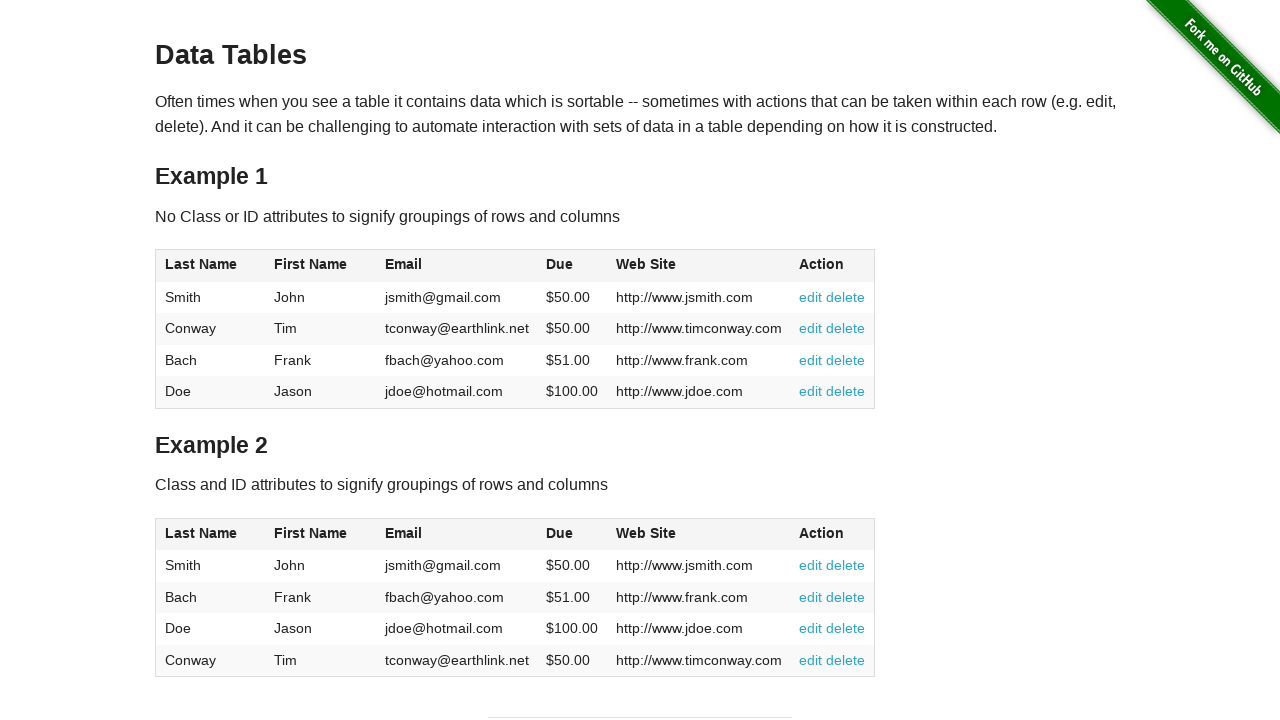

Due column cells loaded and table sorted
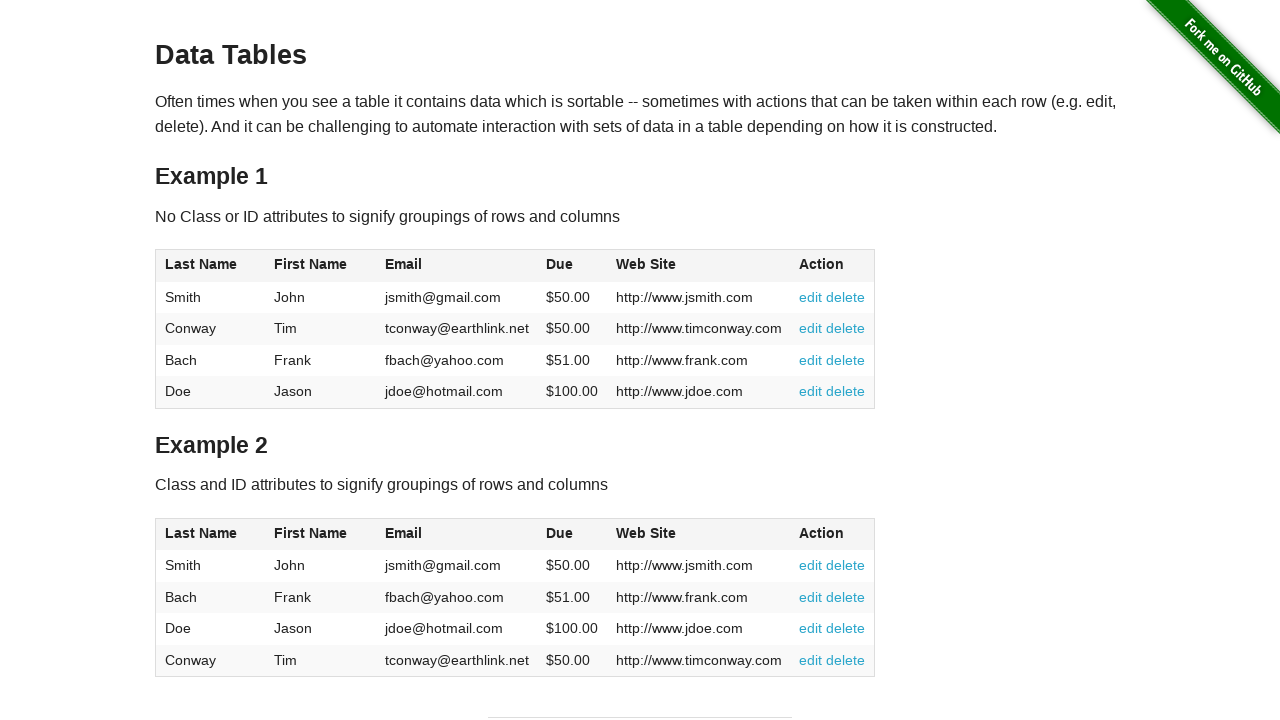

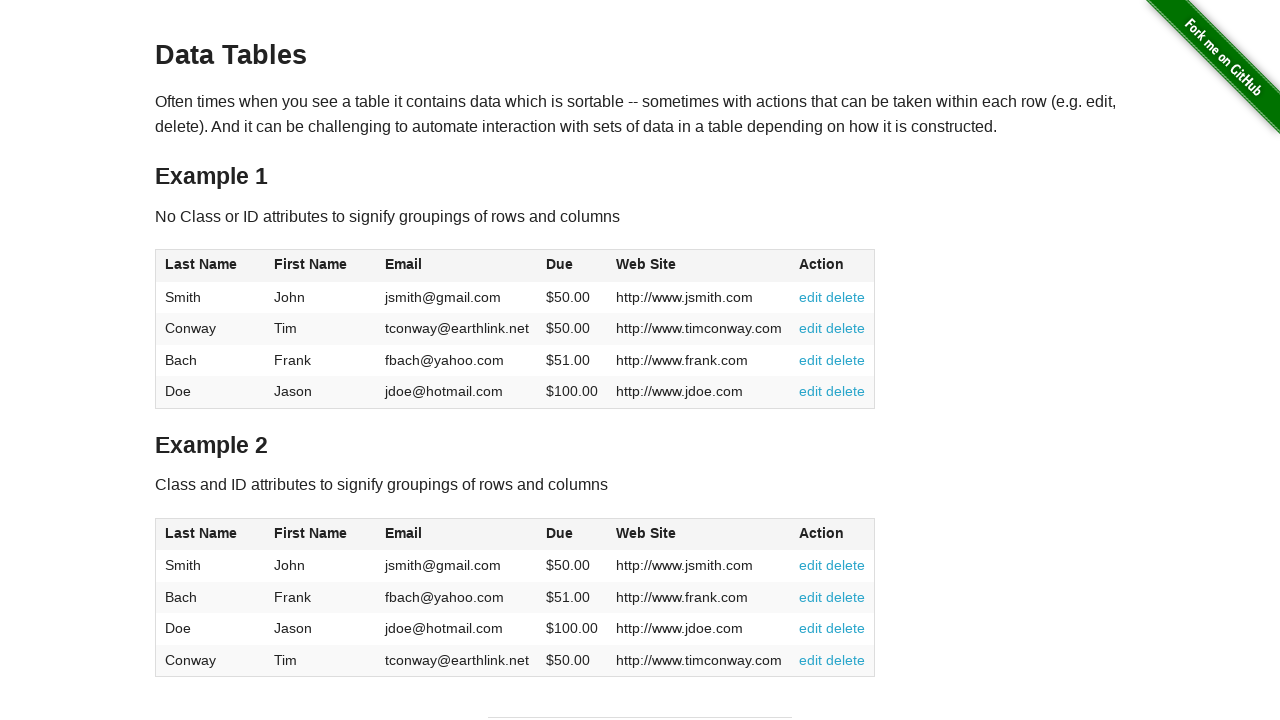